Tests adding elements by clicking the "Add Element" button 10 times and verifying that 10 delete buttons appear on the page.

Starting URL: https://the-internet.herokuapp.com/add_remove_elements/

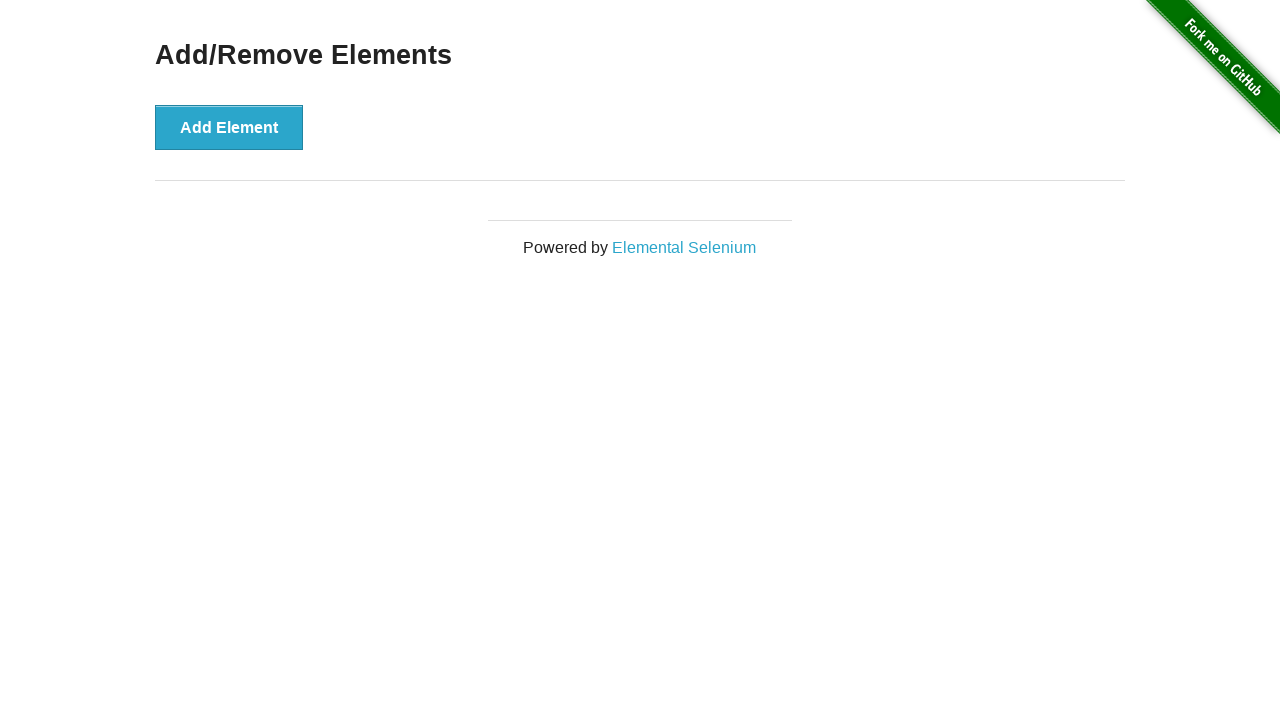

Navigated to Add/Remove Elements page
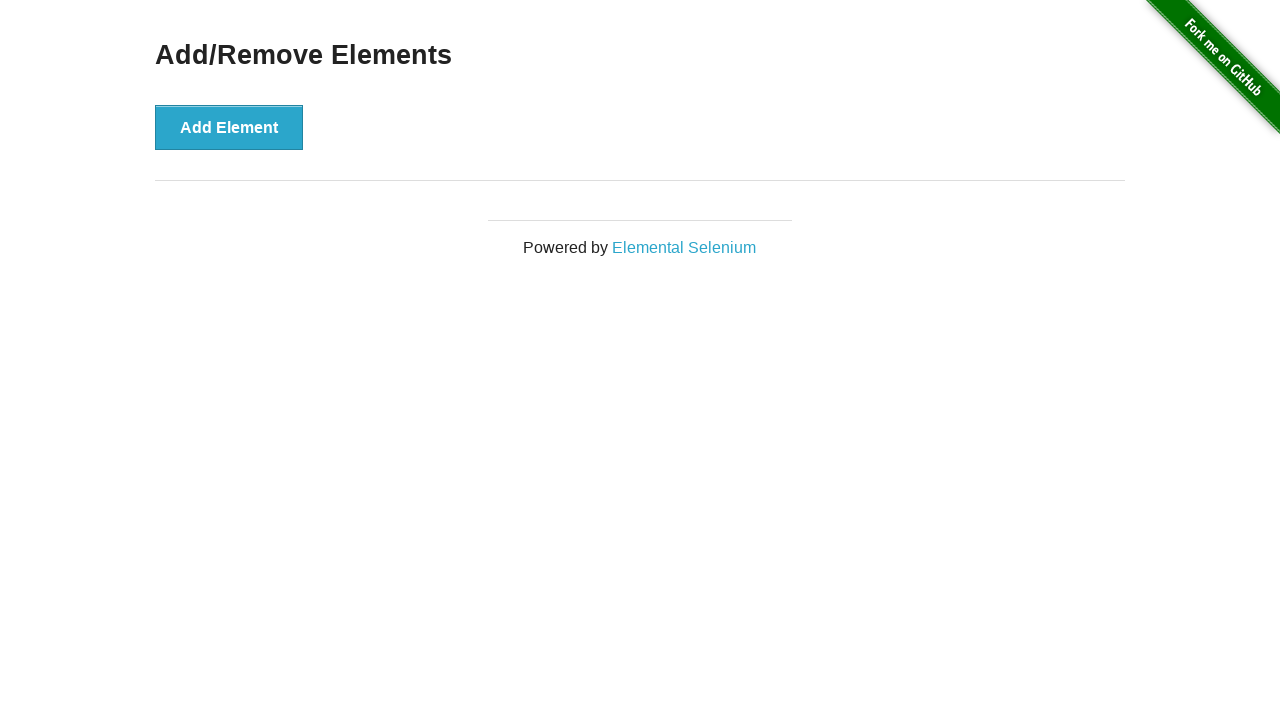

Clicked 'Add Element' button (click 1 of 10) at (229, 127) on button:has-text('Add Element')
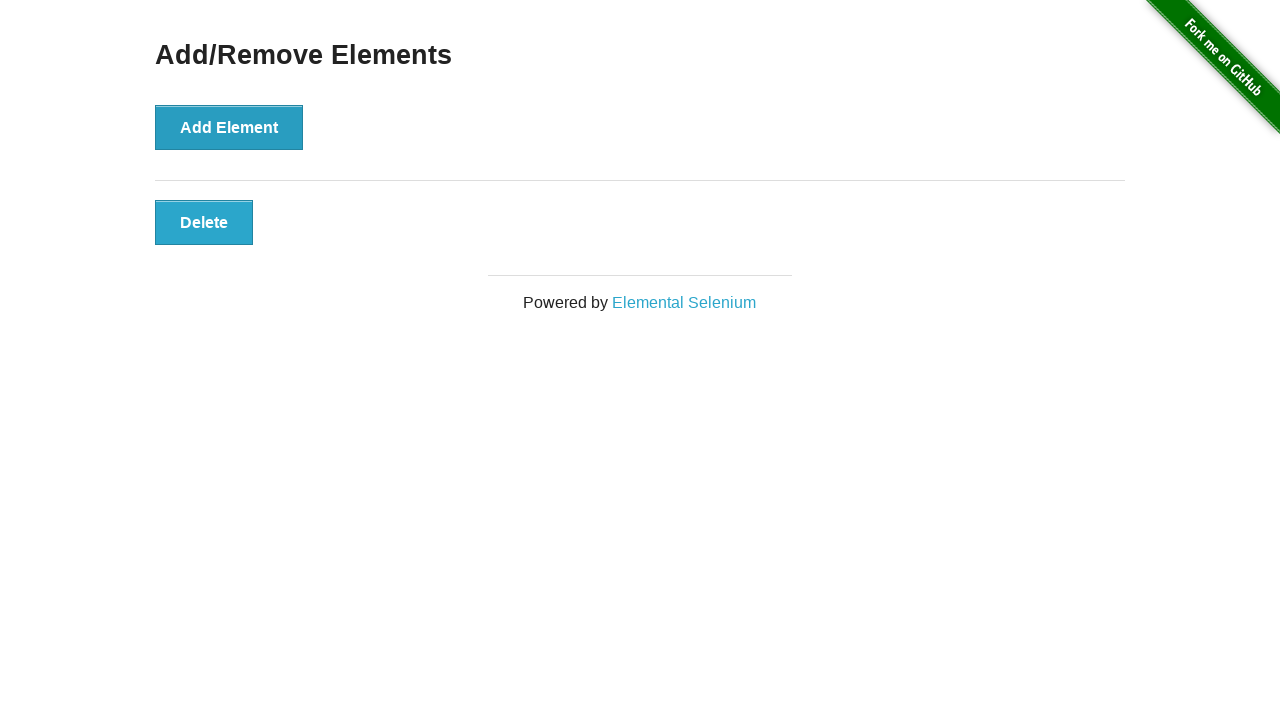

Clicked 'Add Element' button (click 2 of 10) at (229, 127) on button:has-text('Add Element')
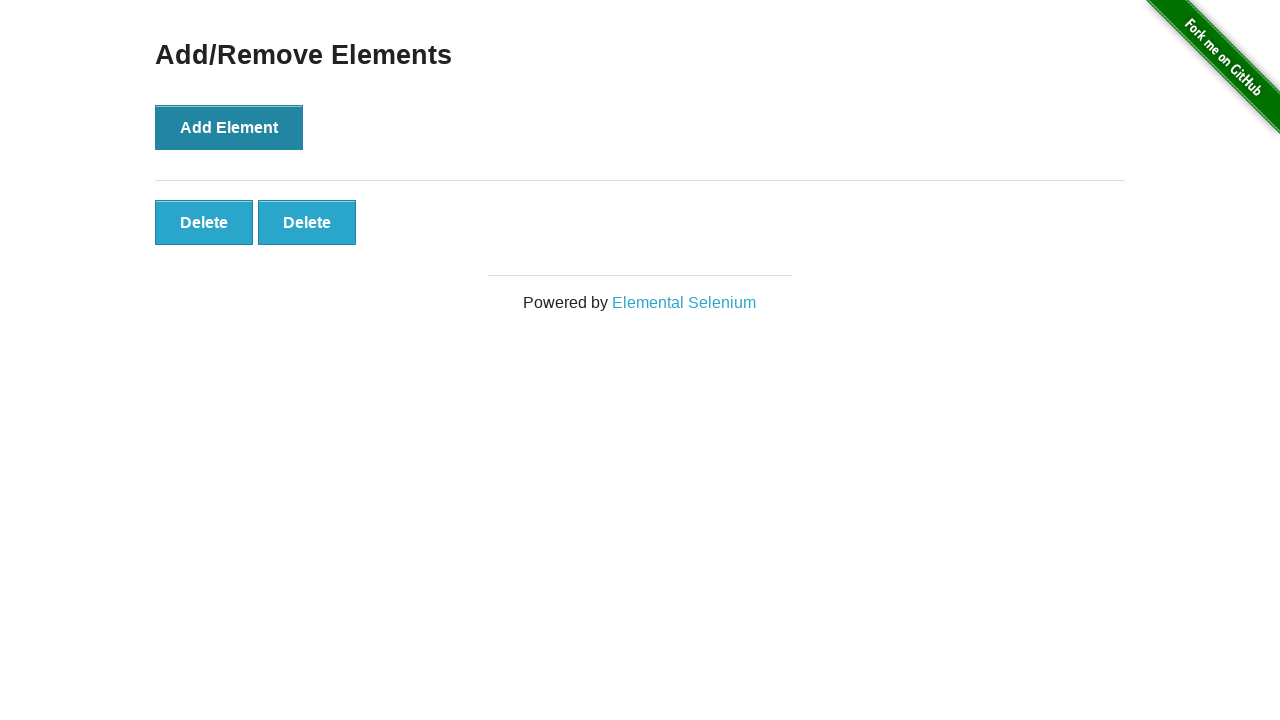

Clicked 'Add Element' button (click 3 of 10) at (229, 127) on button:has-text('Add Element')
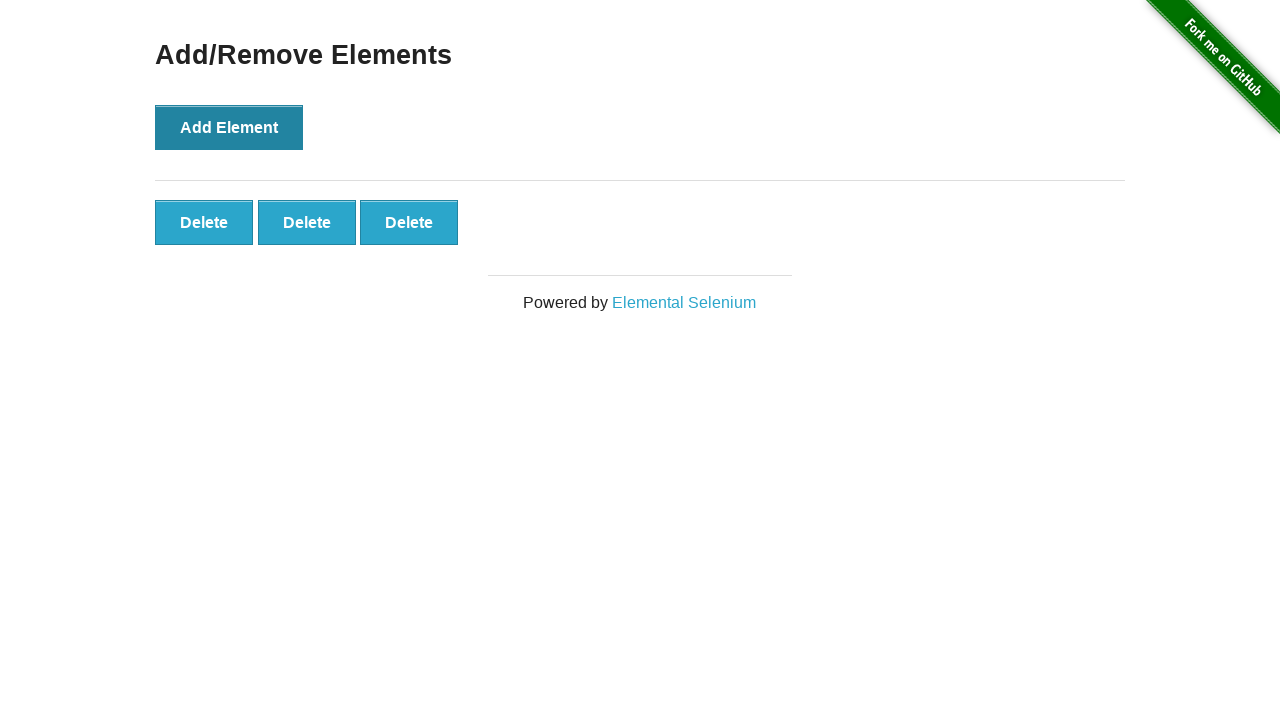

Clicked 'Add Element' button (click 4 of 10) at (229, 127) on button:has-text('Add Element')
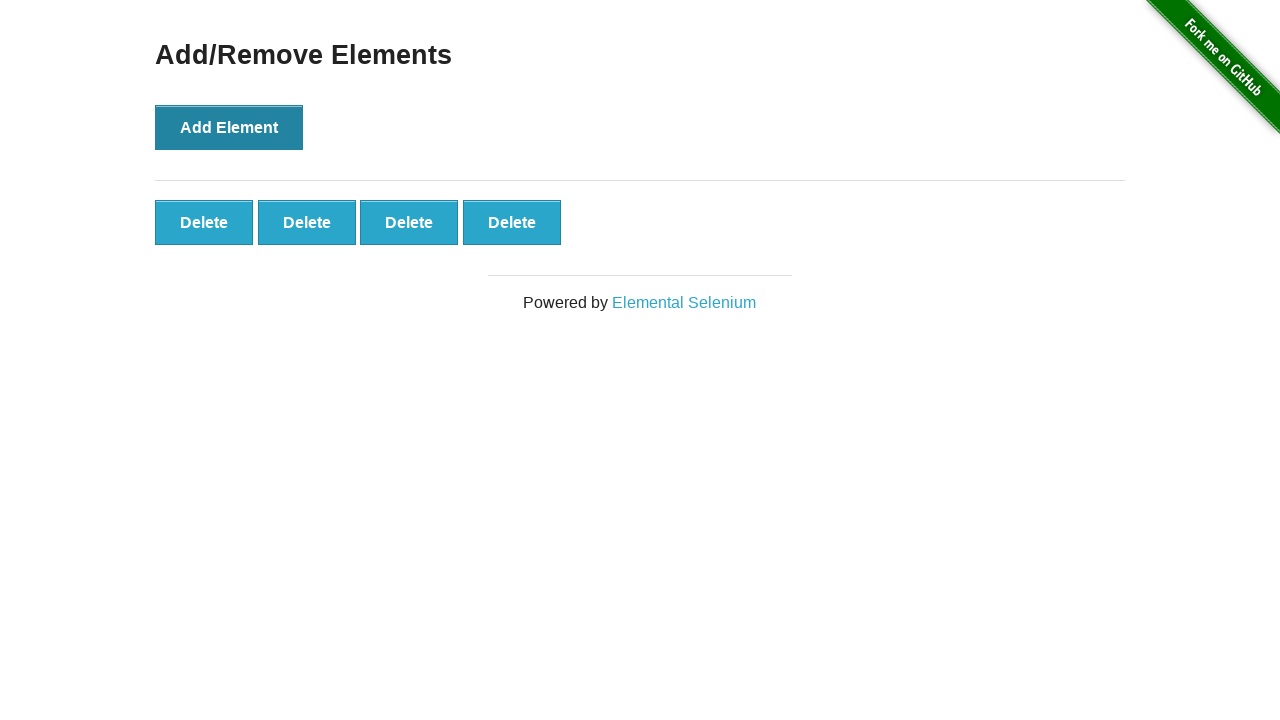

Clicked 'Add Element' button (click 5 of 10) at (229, 127) on button:has-text('Add Element')
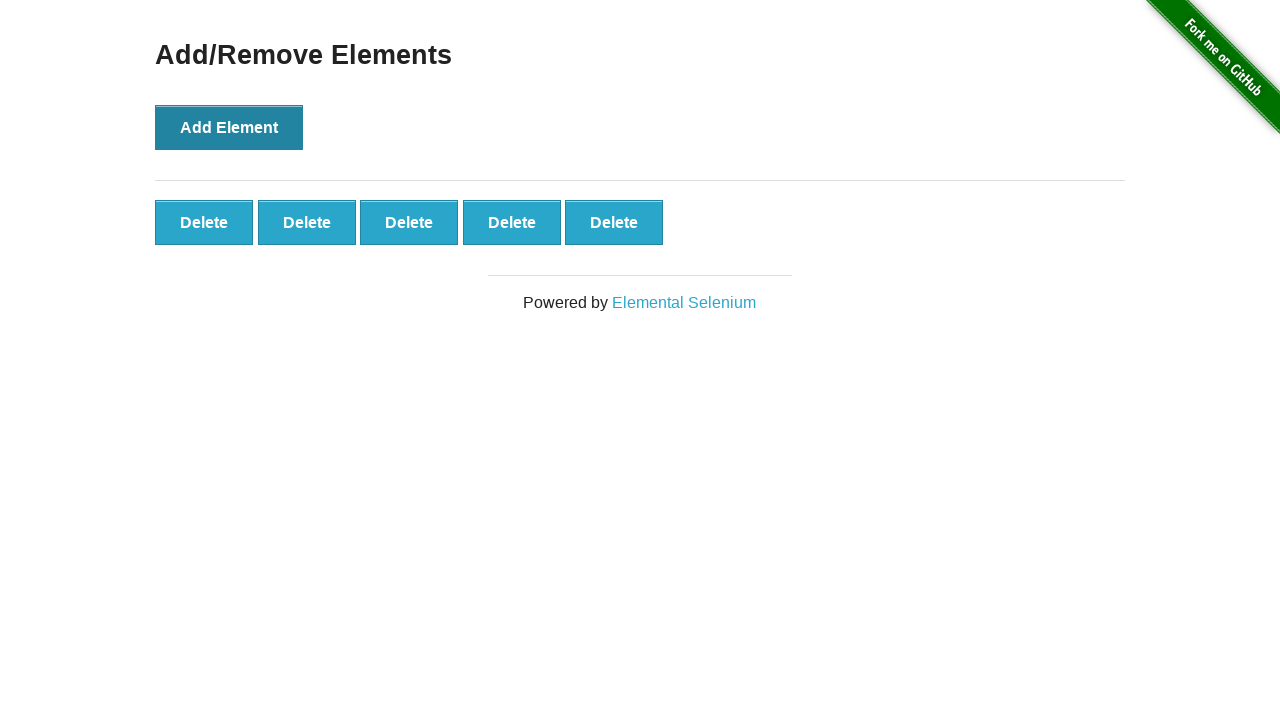

Clicked 'Add Element' button (click 6 of 10) at (229, 127) on button:has-text('Add Element')
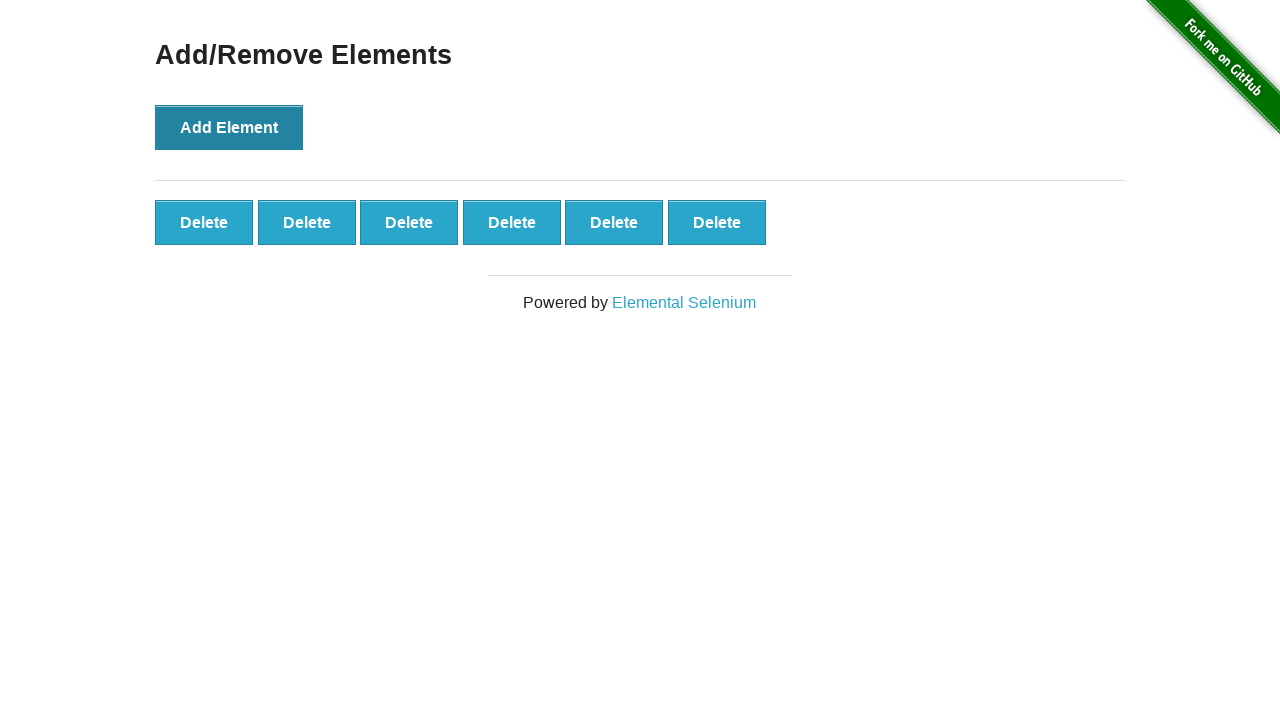

Clicked 'Add Element' button (click 7 of 10) at (229, 127) on button:has-text('Add Element')
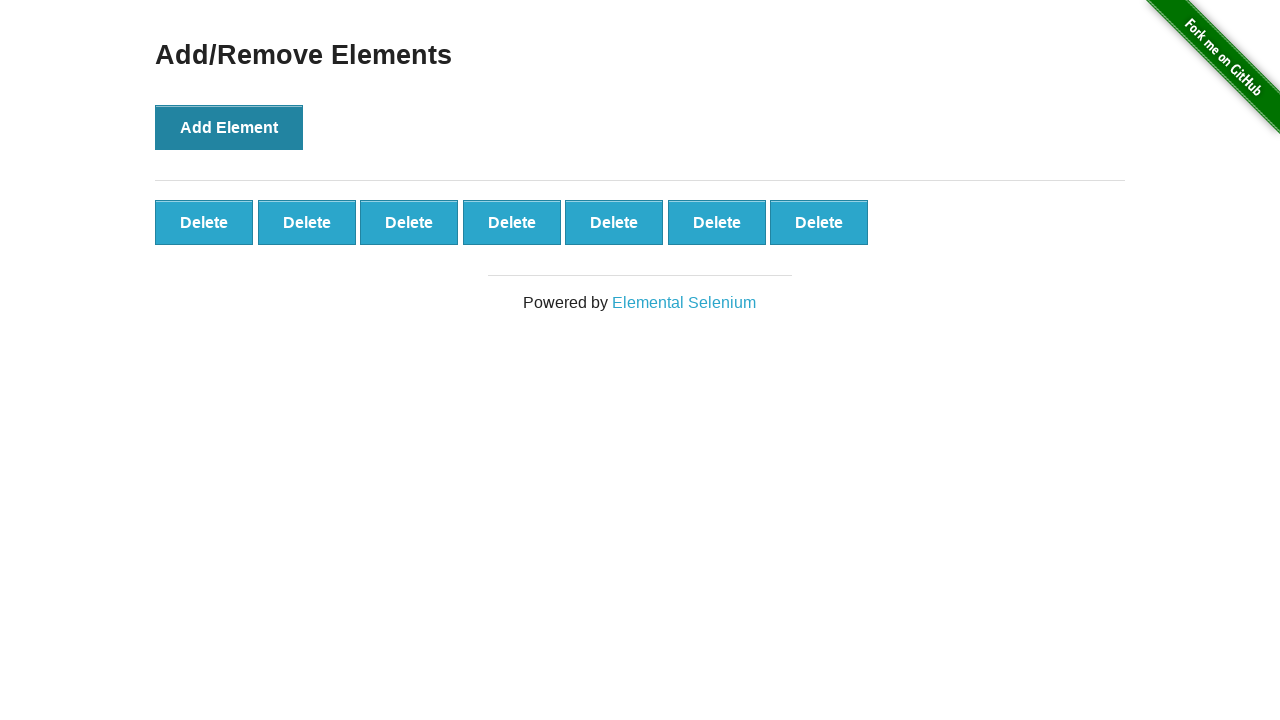

Clicked 'Add Element' button (click 8 of 10) at (229, 127) on button:has-text('Add Element')
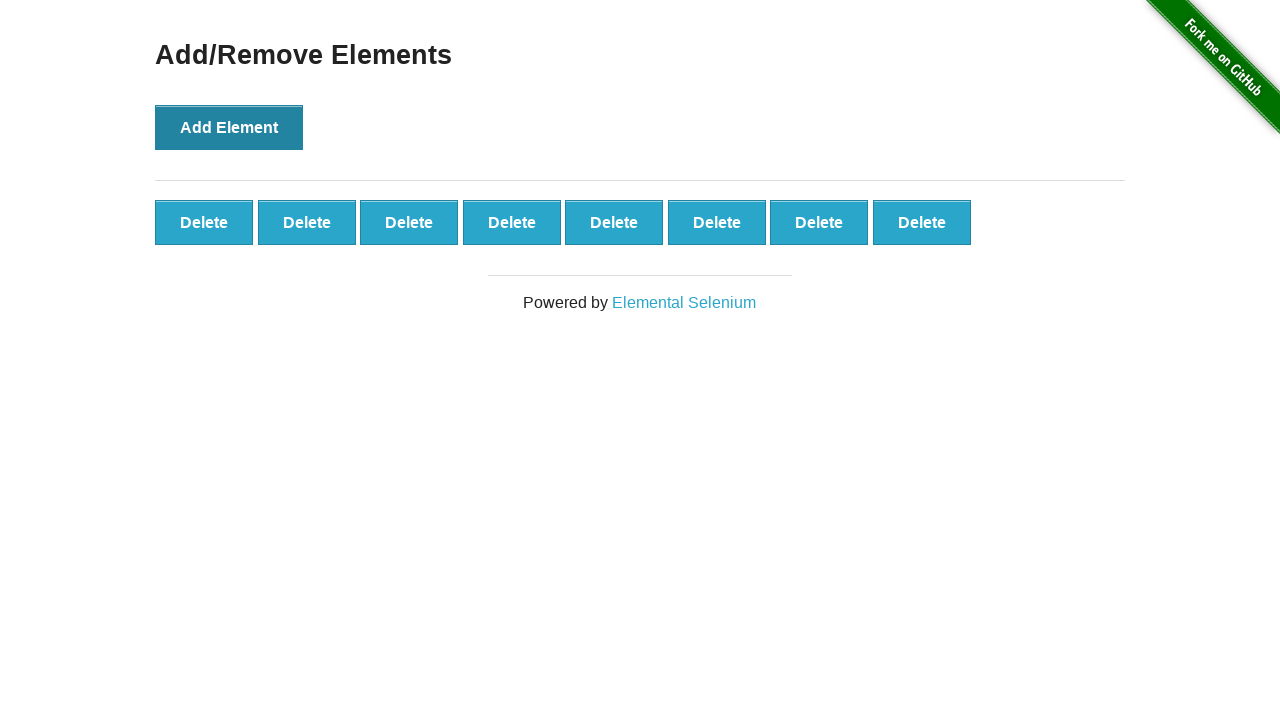

Clicked 'Add Element' button (click 9 of 10) at (229, 127) on button:has-text('Add Element')
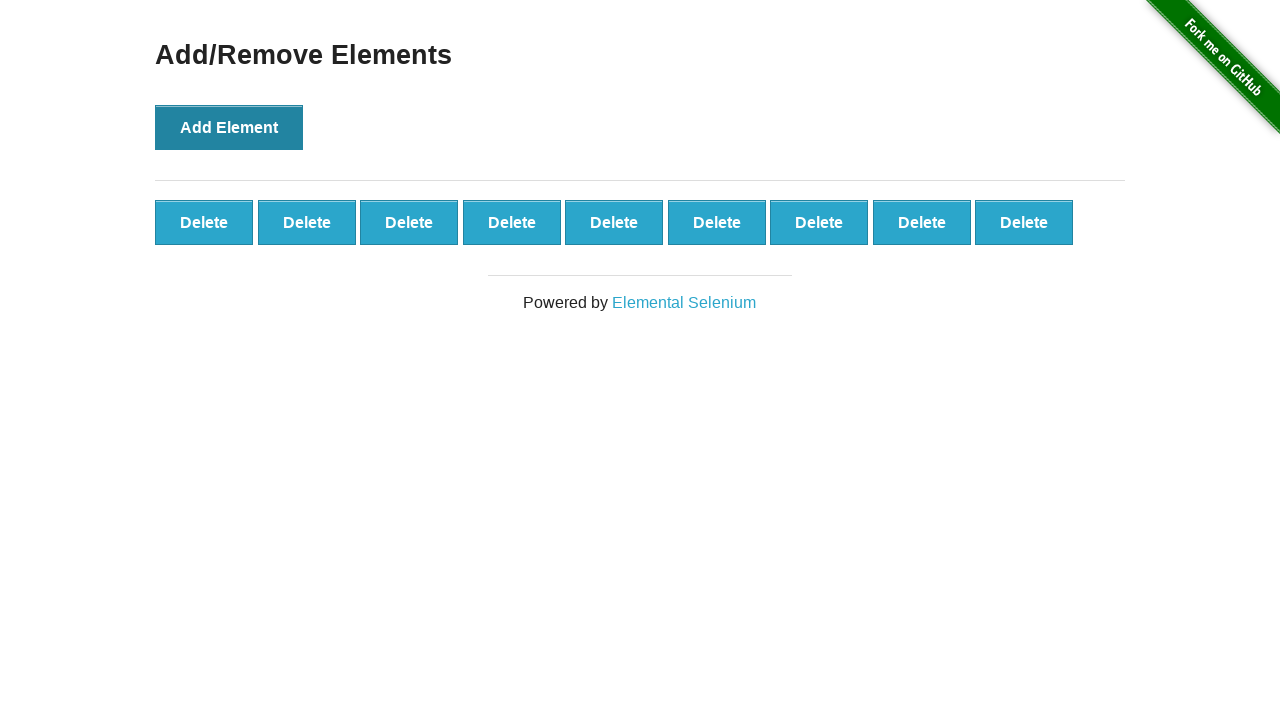

Clicked 'Add Element' button (click 10 of 10) at (229, 127) on button:has-text('Add Element')
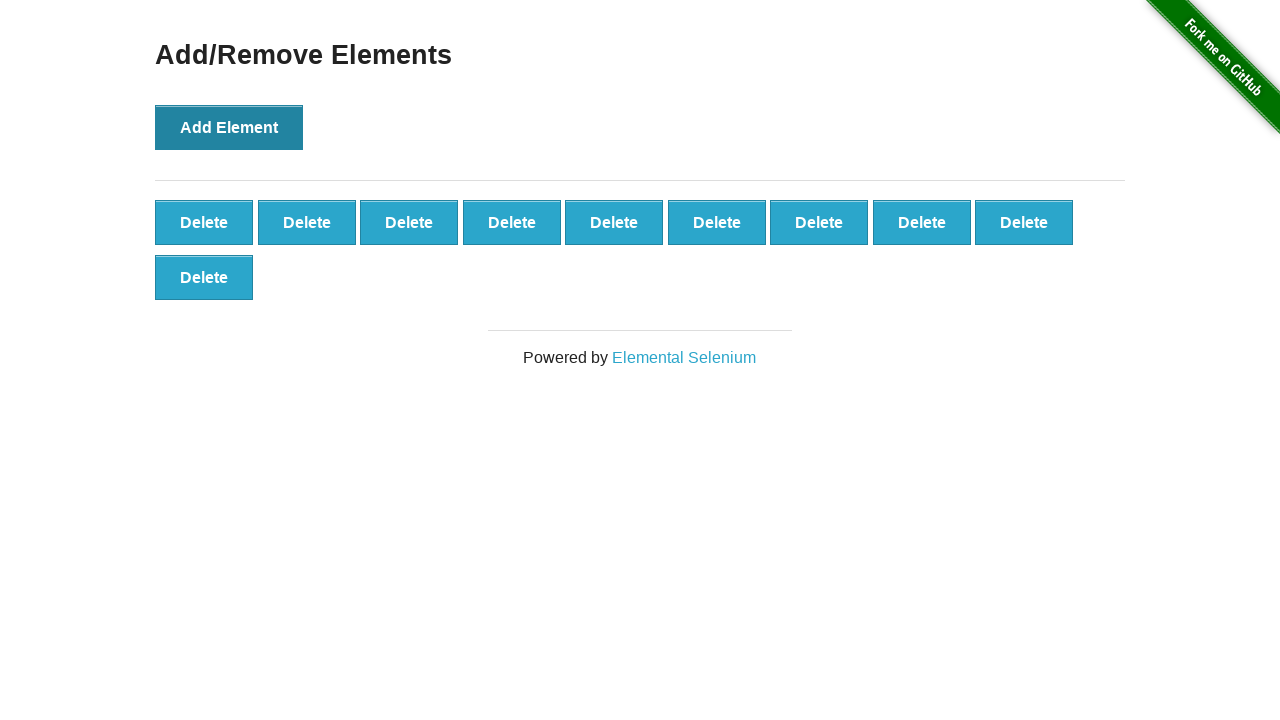

Located all delete buttons on the page
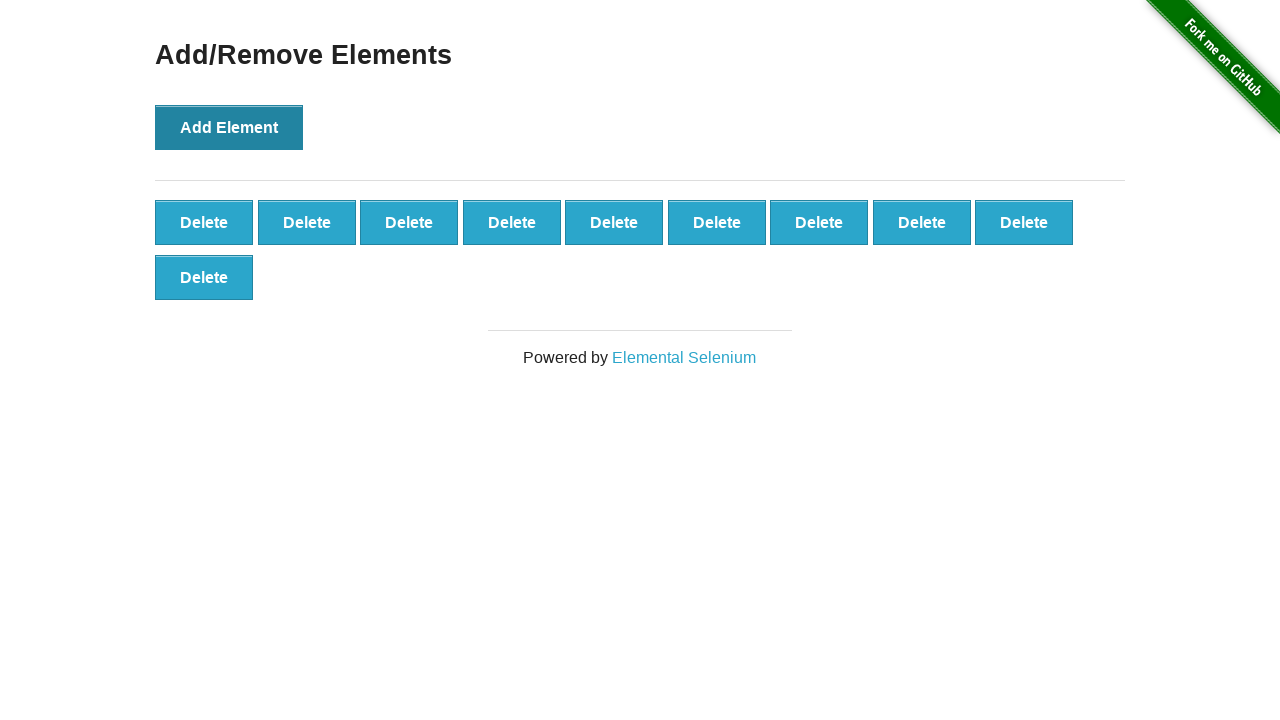

Verified that exactly 10 delete buttons are present
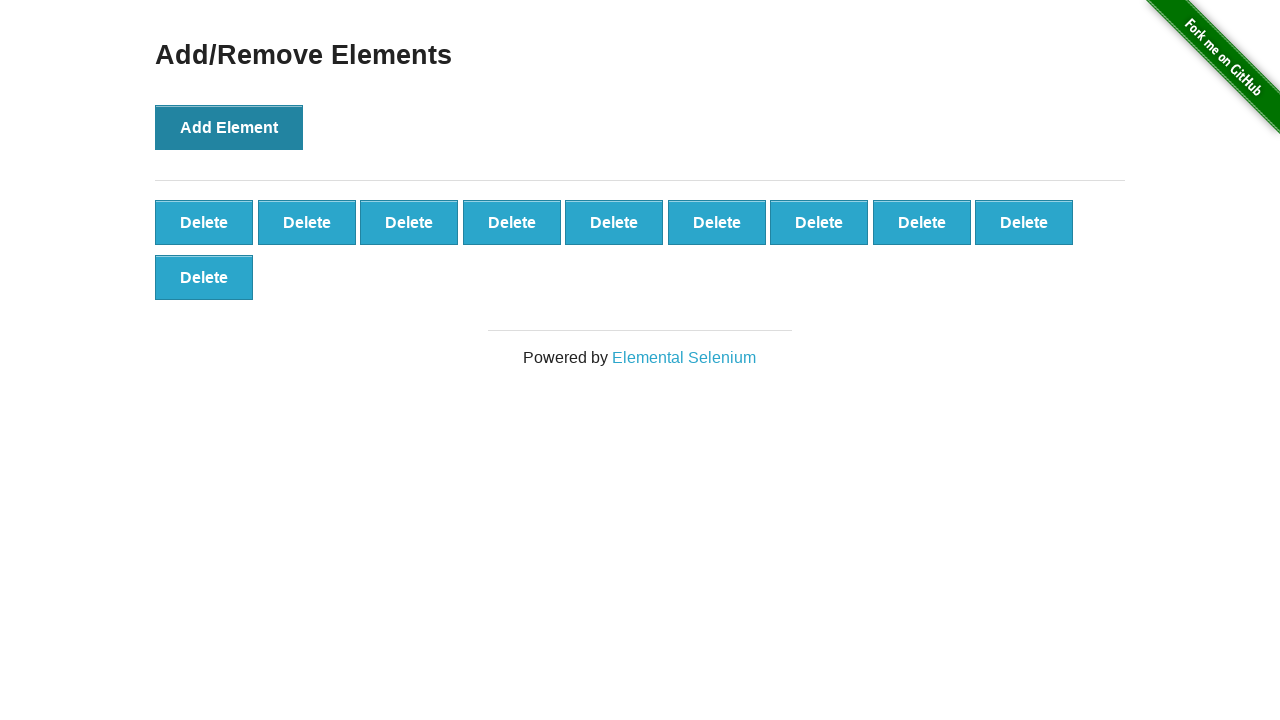

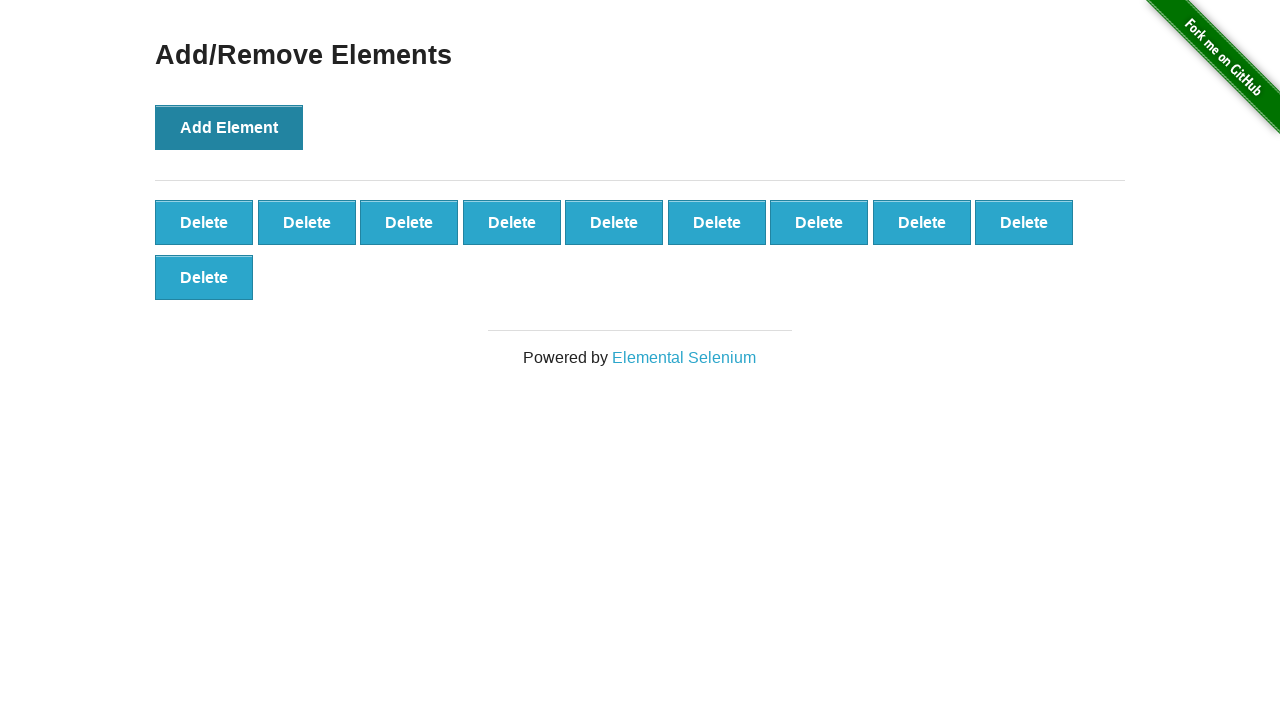